Tests input field functionality by navigating to the Inputs page, filling a number input, and retrieving its value

Starting URL: https://practice.cydeo.com/

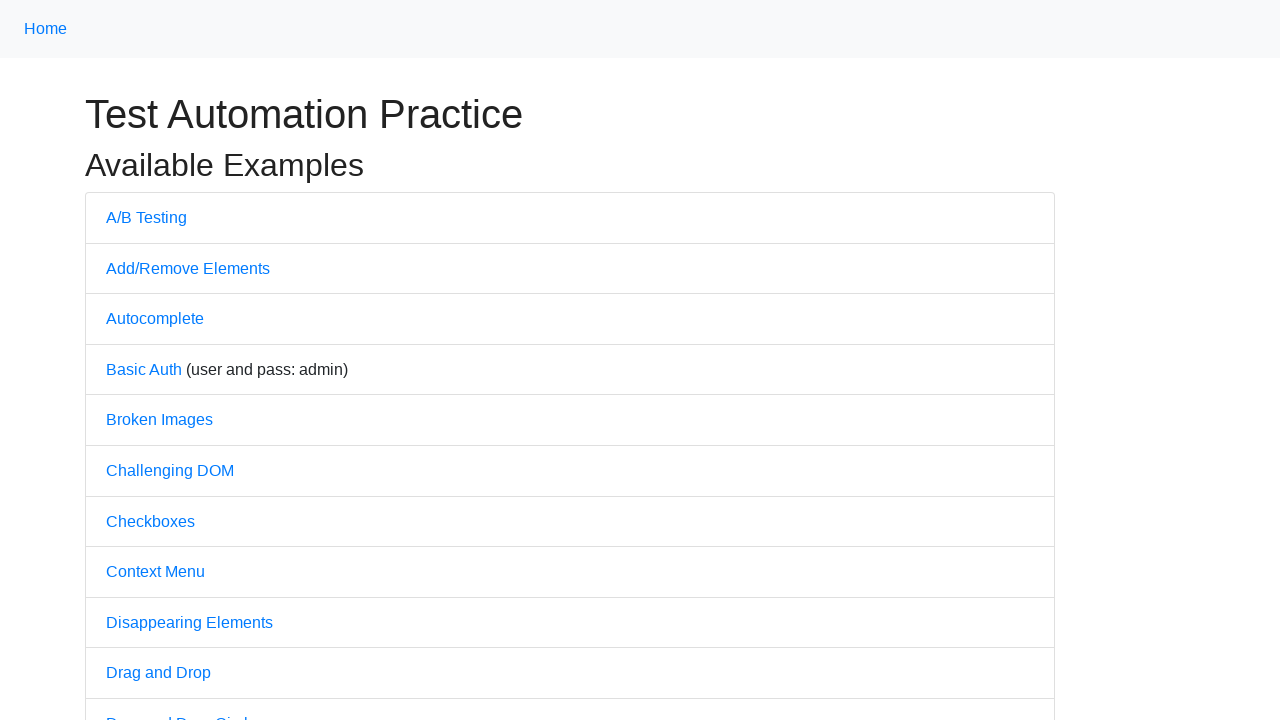

Clicked on Inputs link to navigate to Inputs page at (128, 361) on internal:text="Inputs"i
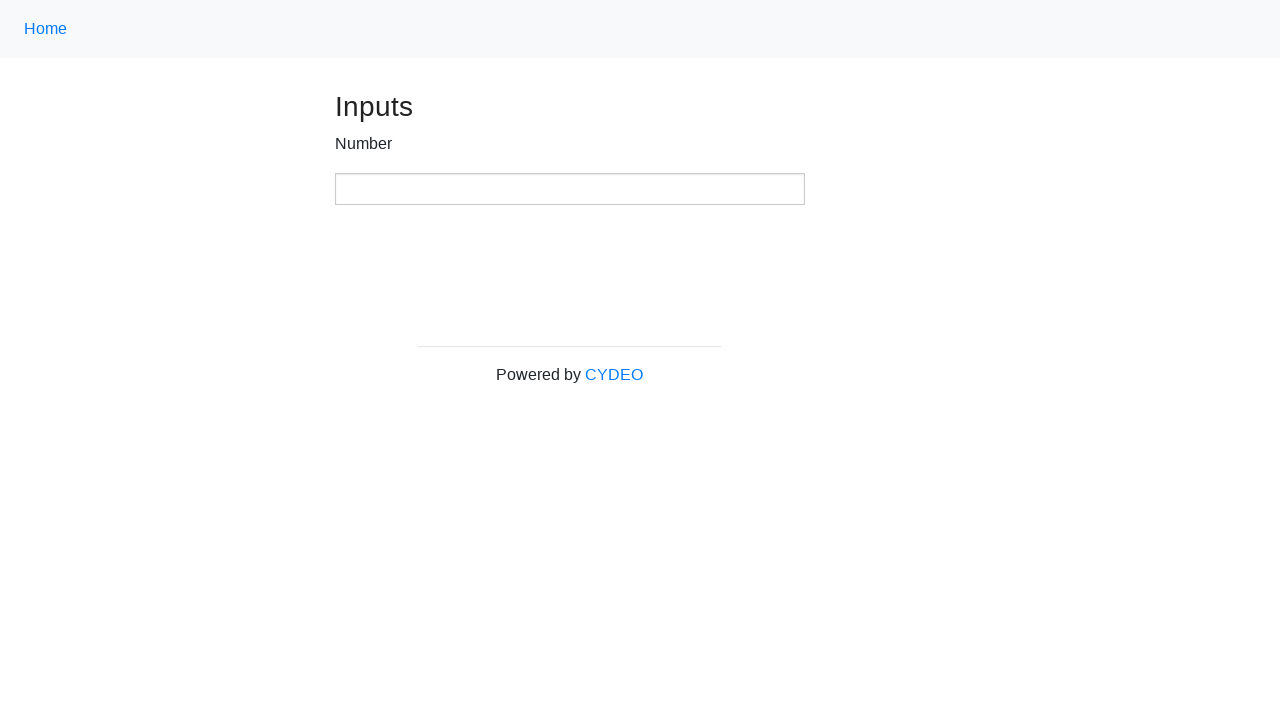

Filled number input field with value '123' on xpath=//input[@type='number']
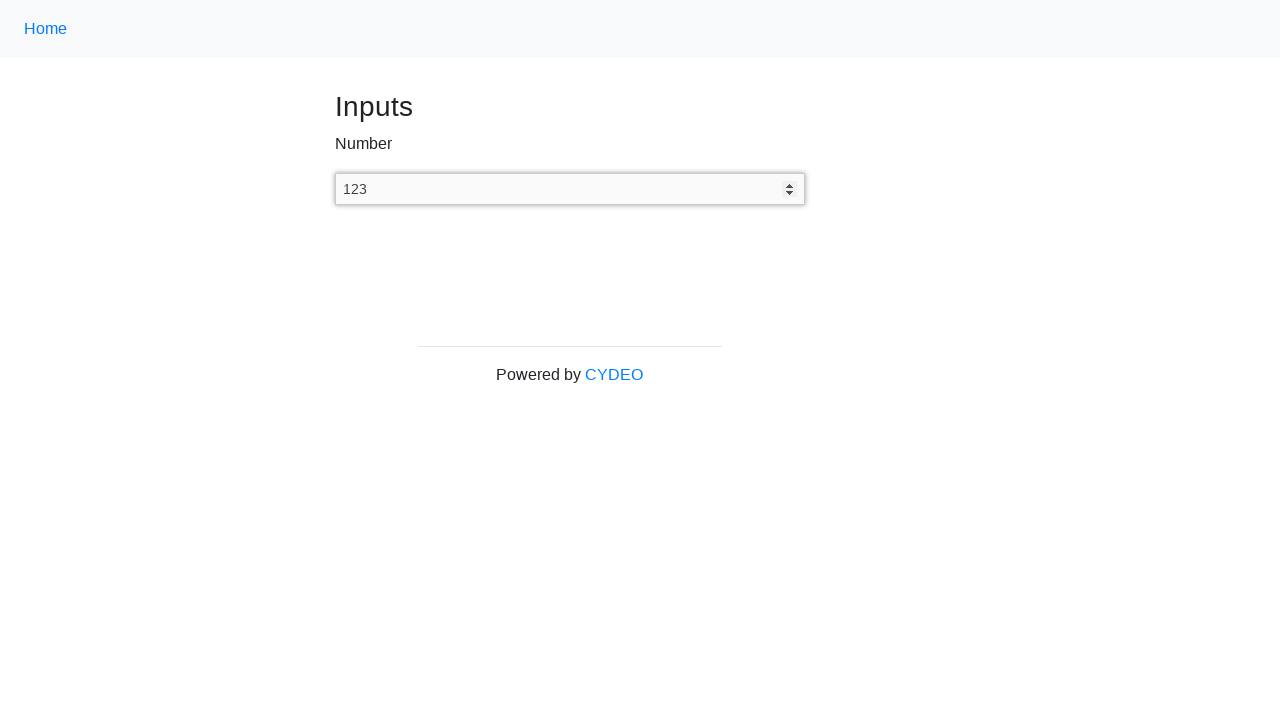

Retrieved input value: 123
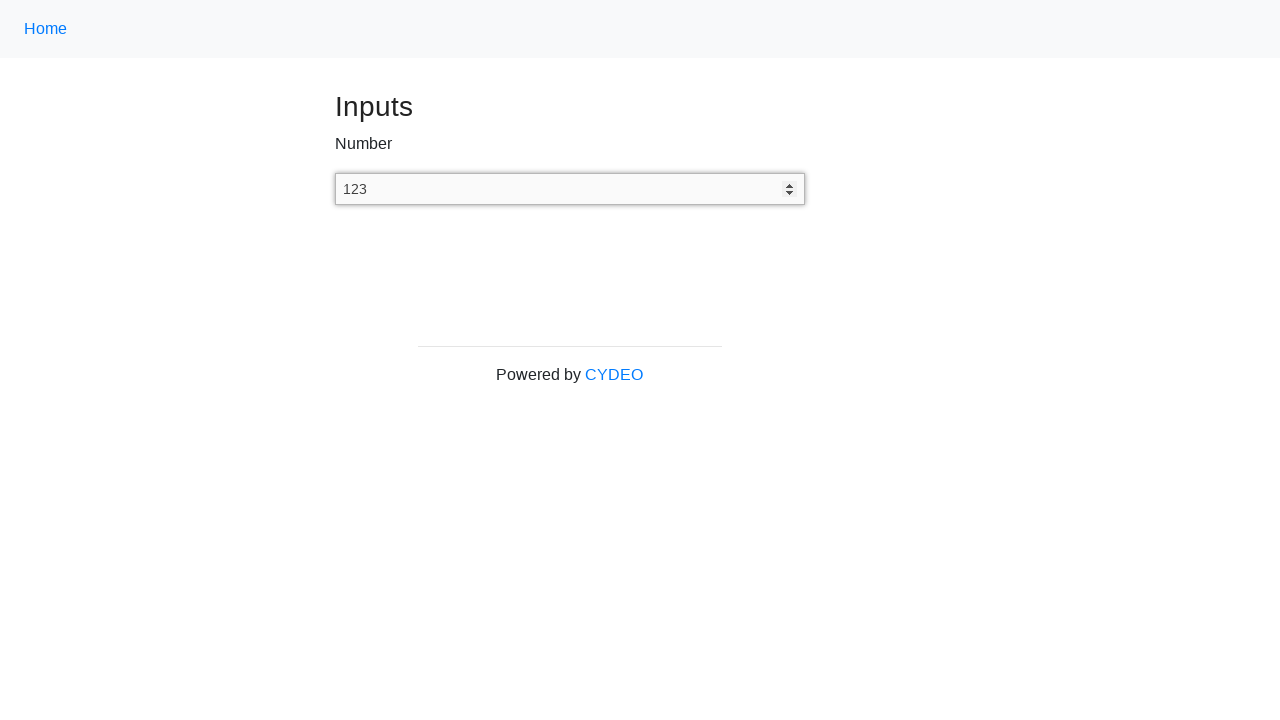

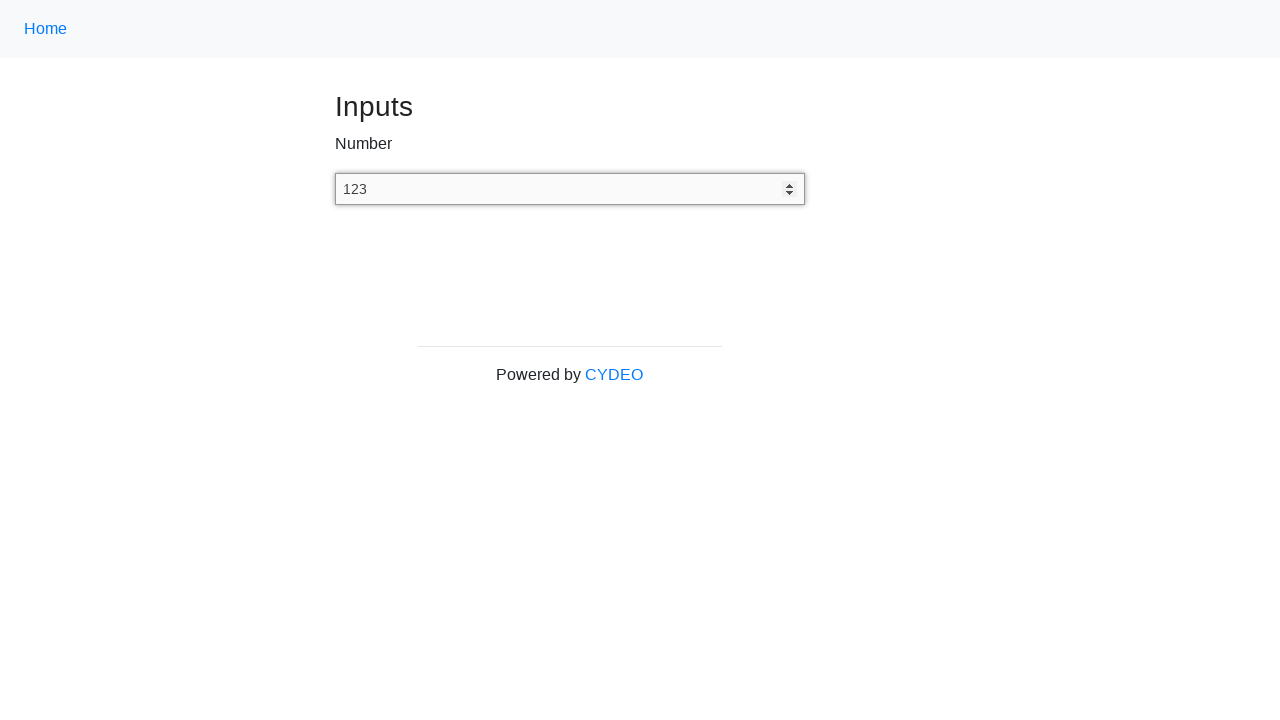